Tests that clicking a button changes its color from green to purple

Starting URL: https://seleniumbase.io/demo_page

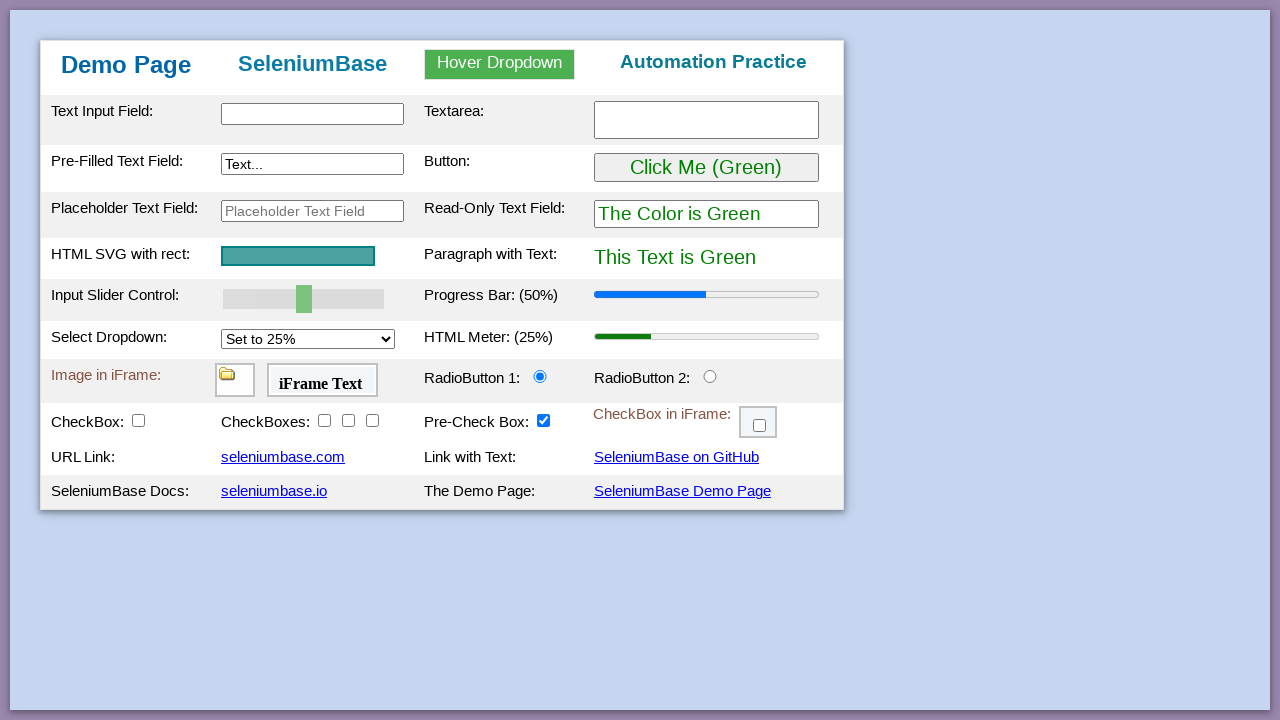

Clicked button #myButton to trigger color change at (706, 168) on #myButton
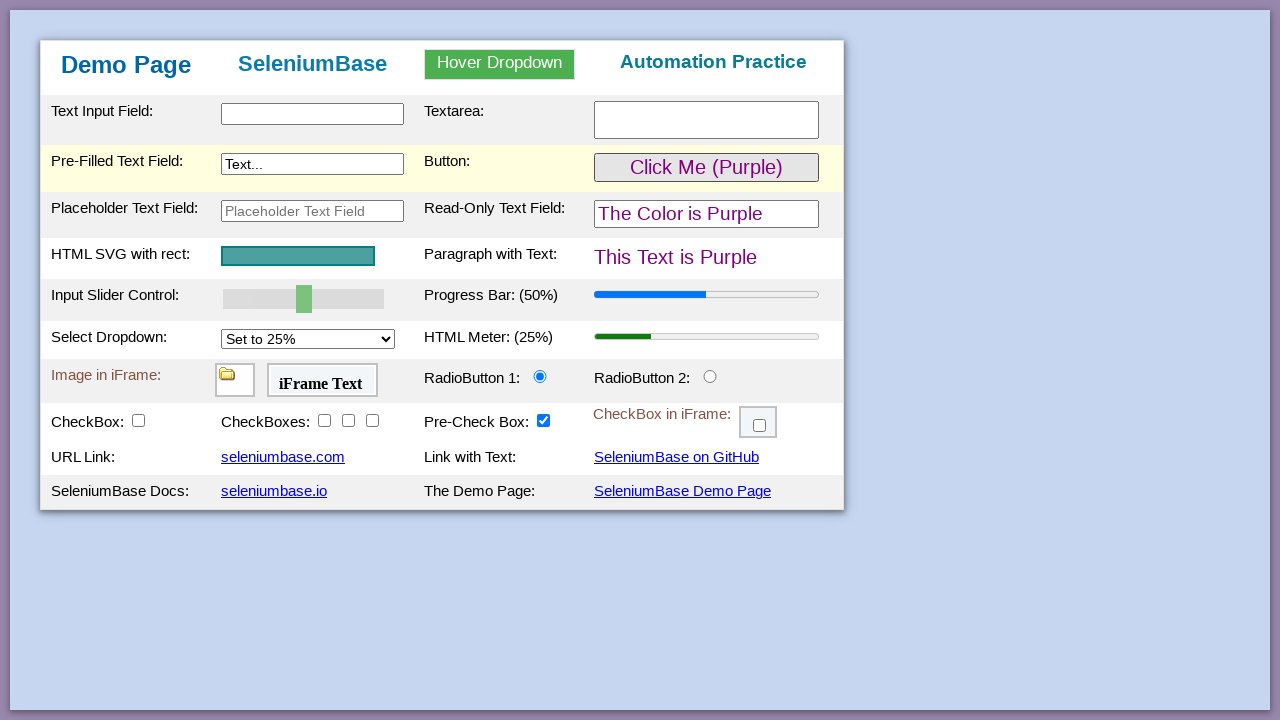

Waited 500ms for button color style change to take effect
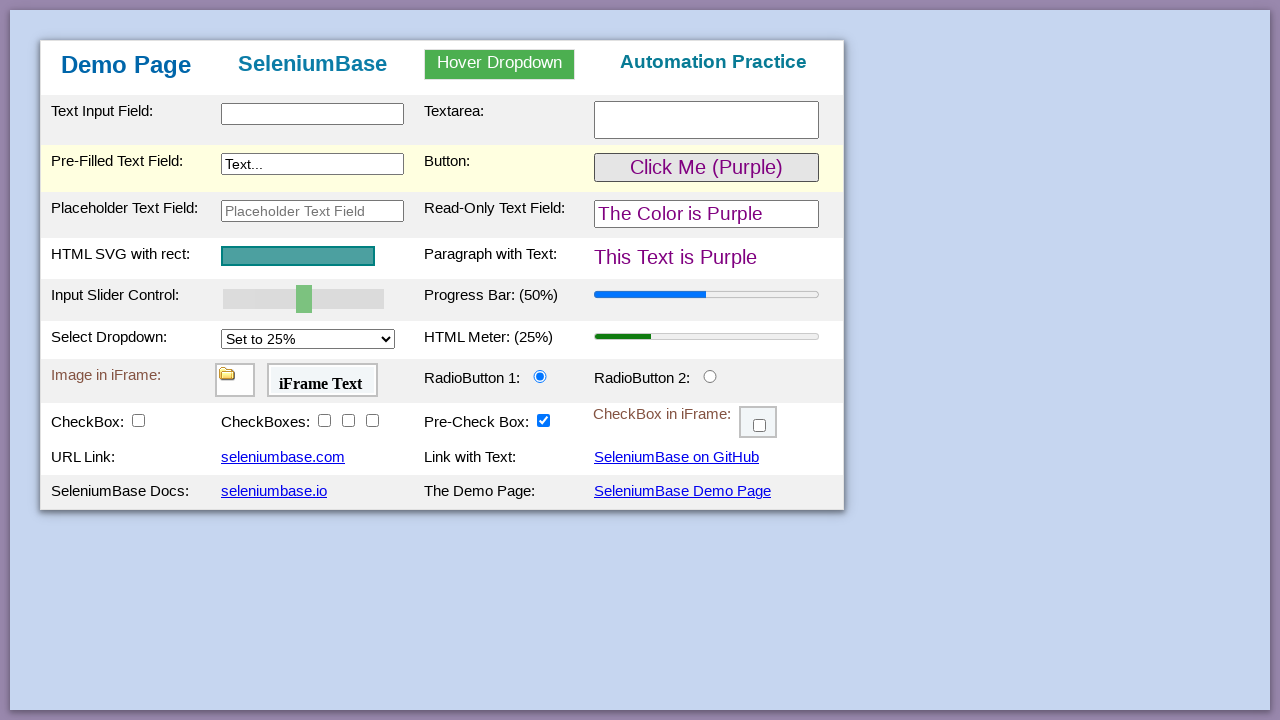

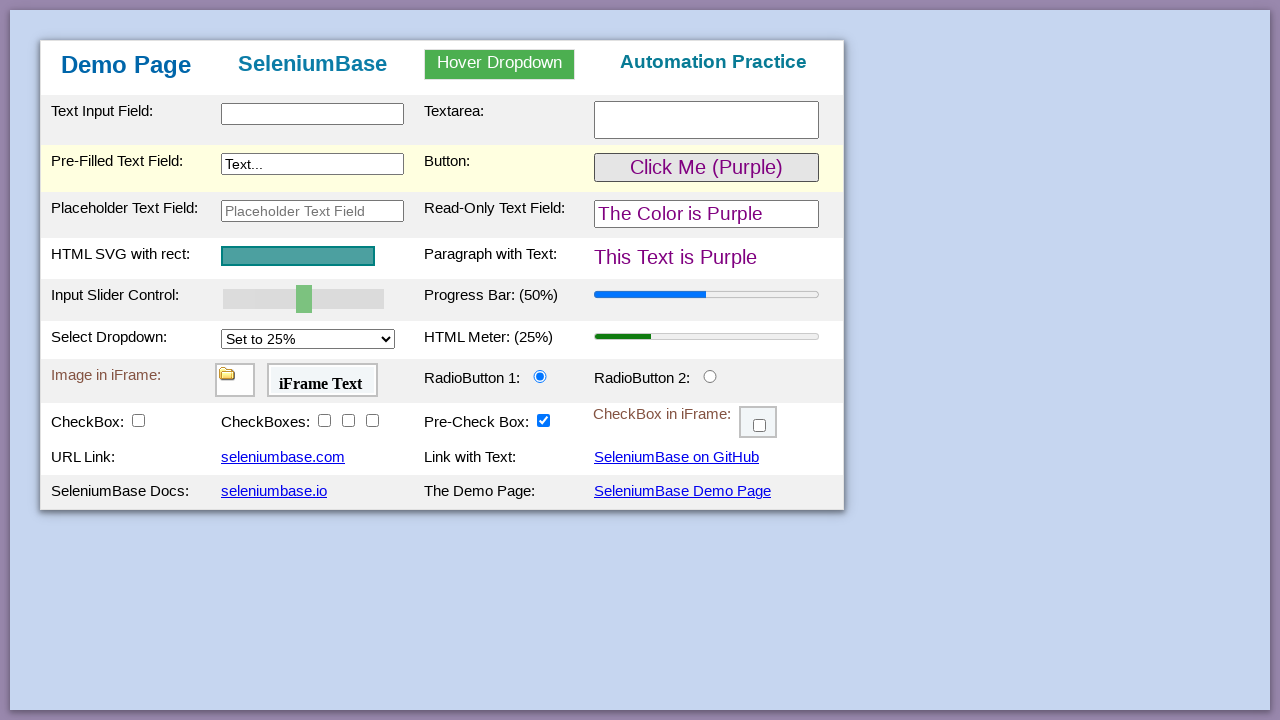